Tests drag and drop functionality by dragging element A and dropping it onto element B

Starting URL: http://the-internet.herokuapp.com/drag_and_drop

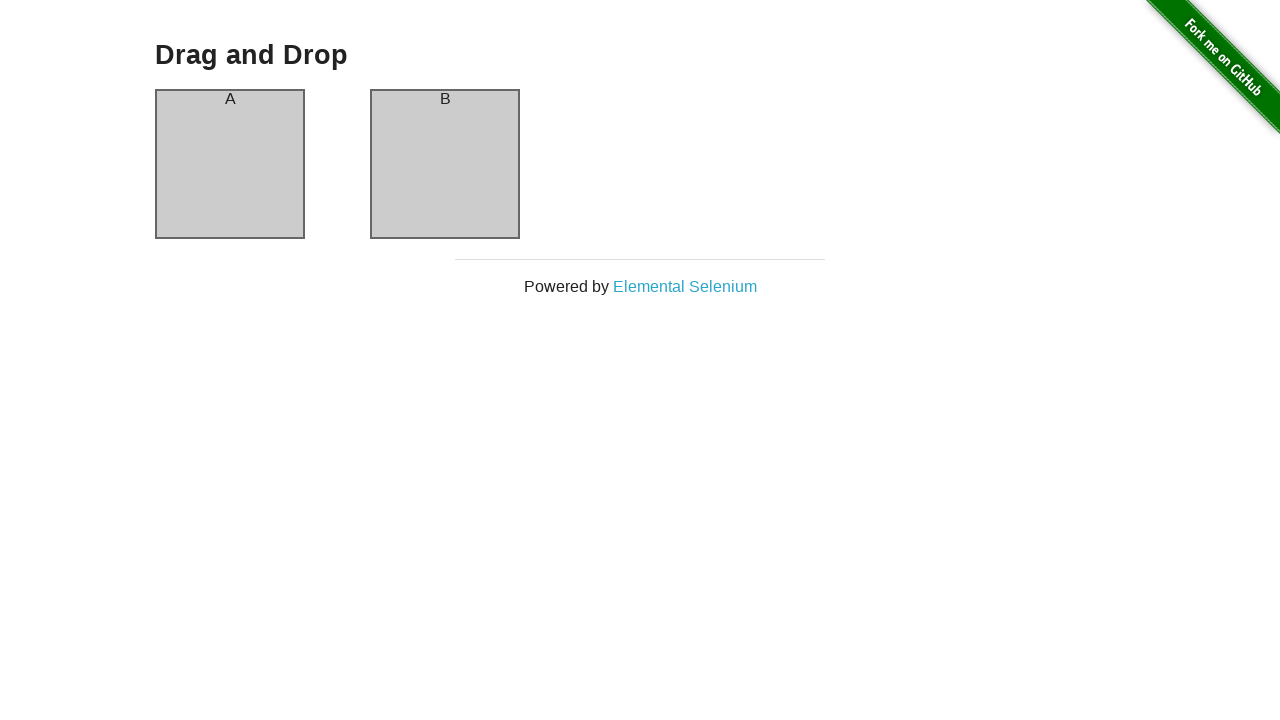

Located draggable element A (column-a)
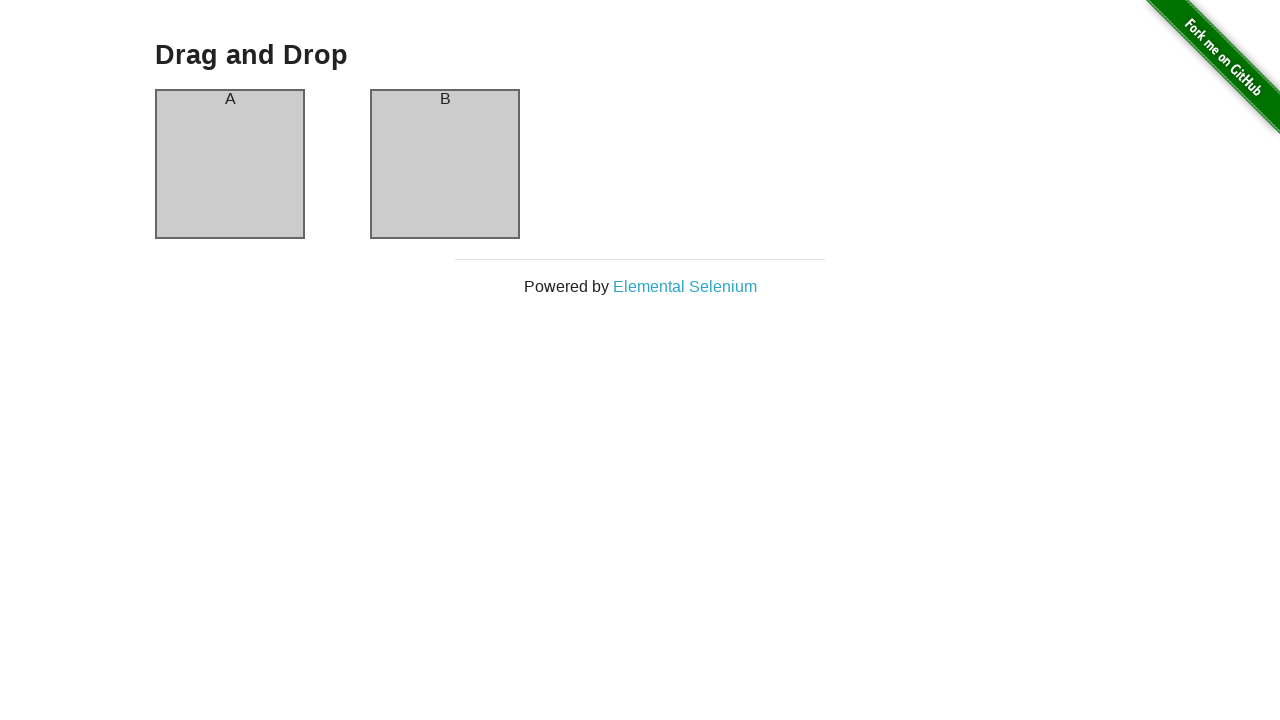

Located droppable element B (column-b)
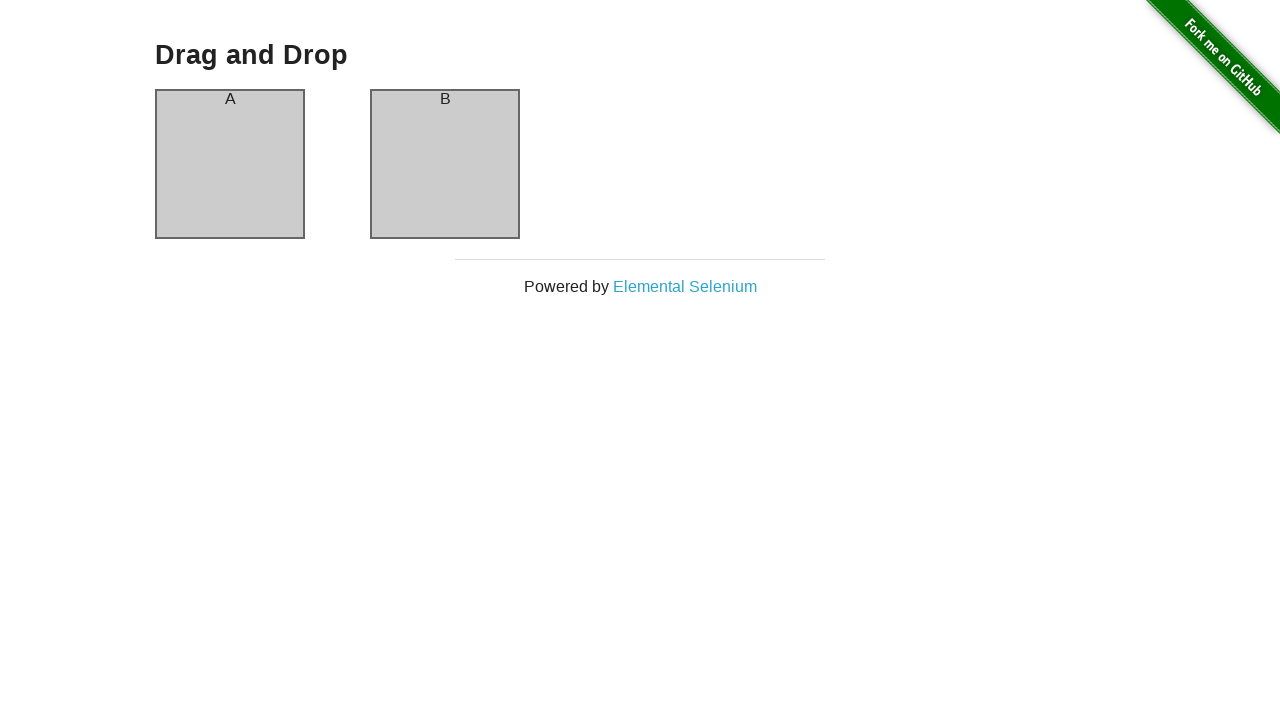

Dragged element A and dropped it onto element B at (445, 164)
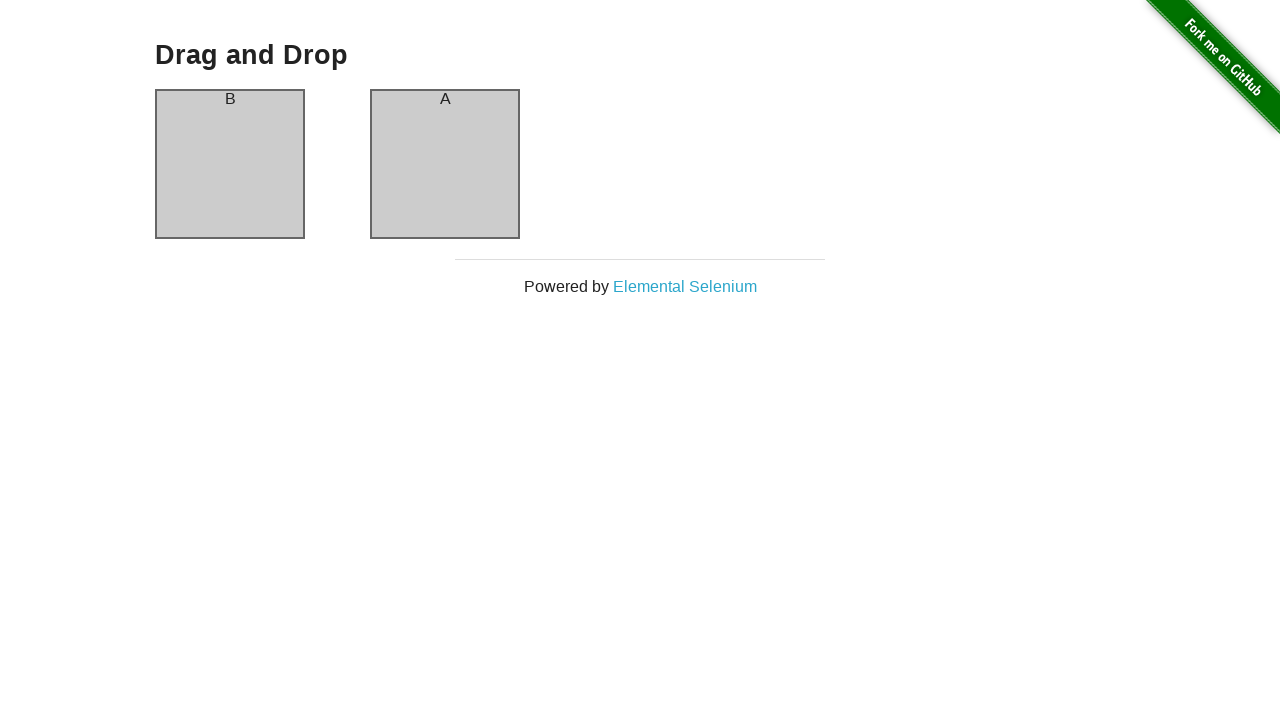

Waited 1 second for drag and drop action to complete
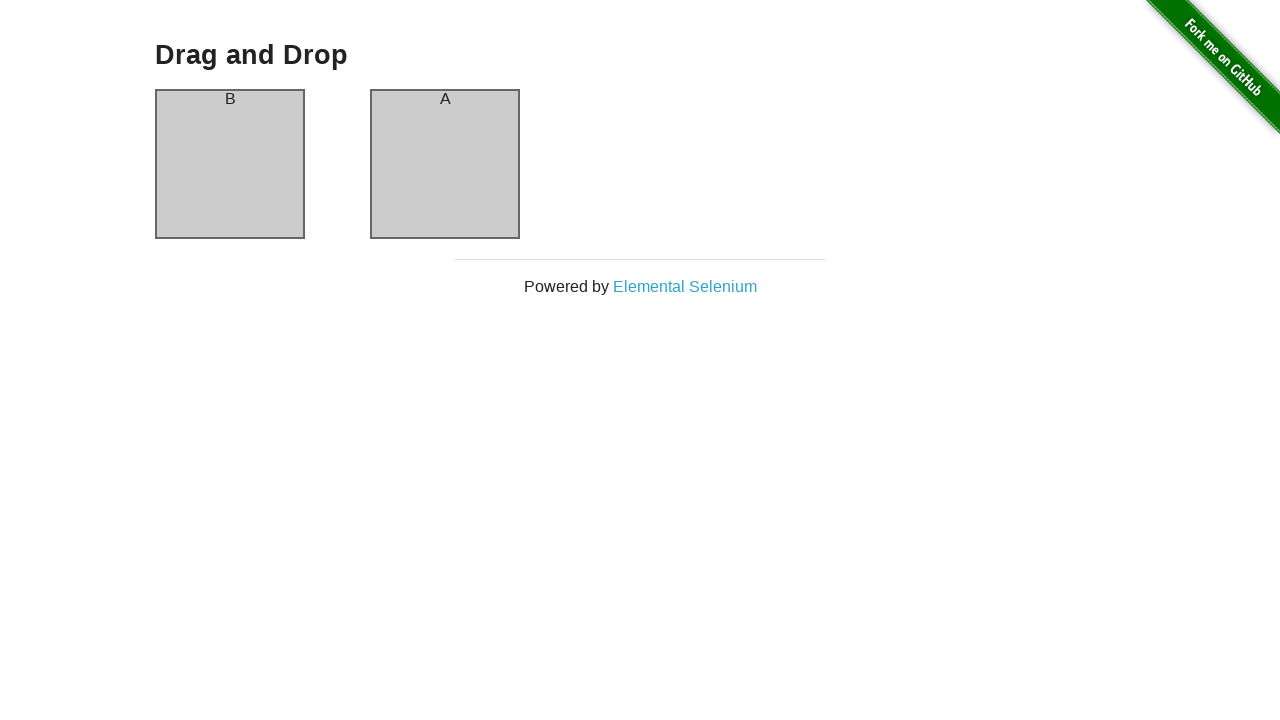

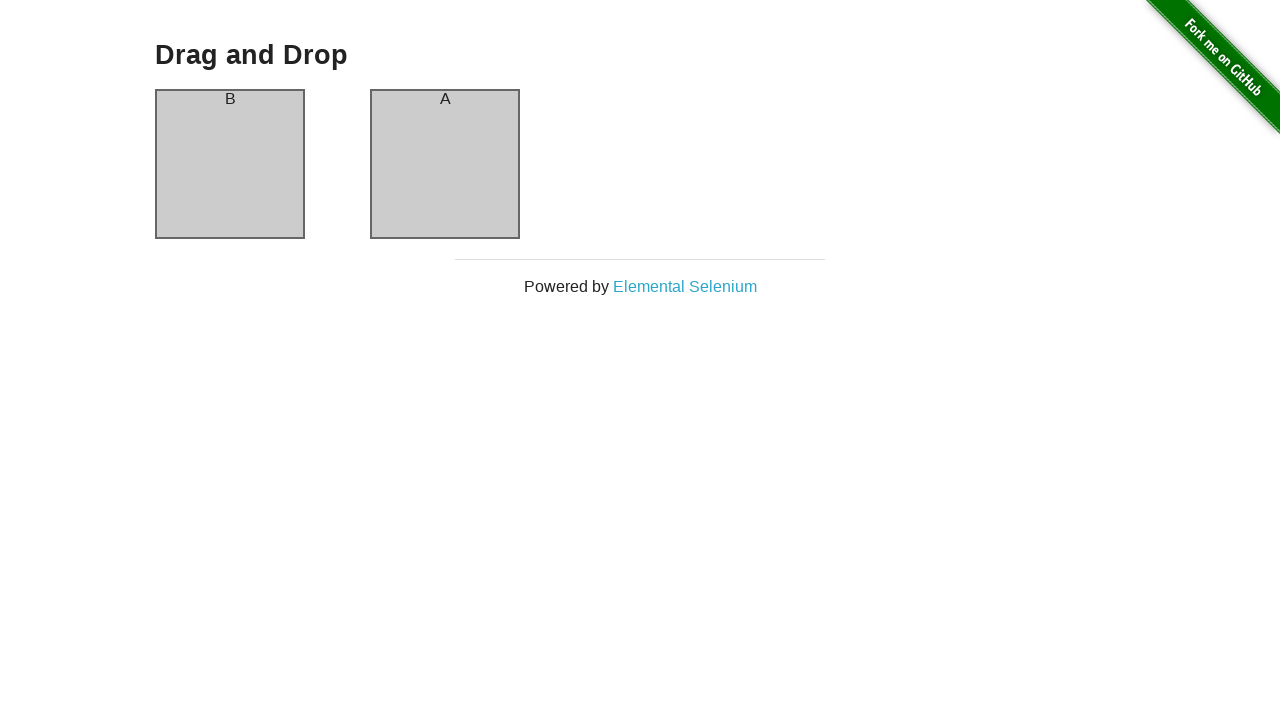